Tests the Simple Form Demo by navigating to the form, entering a message, clicking the button, and verifying the message is displayed correctly.

Starting URL: https://www.lambdatest.com/selenium-playground/

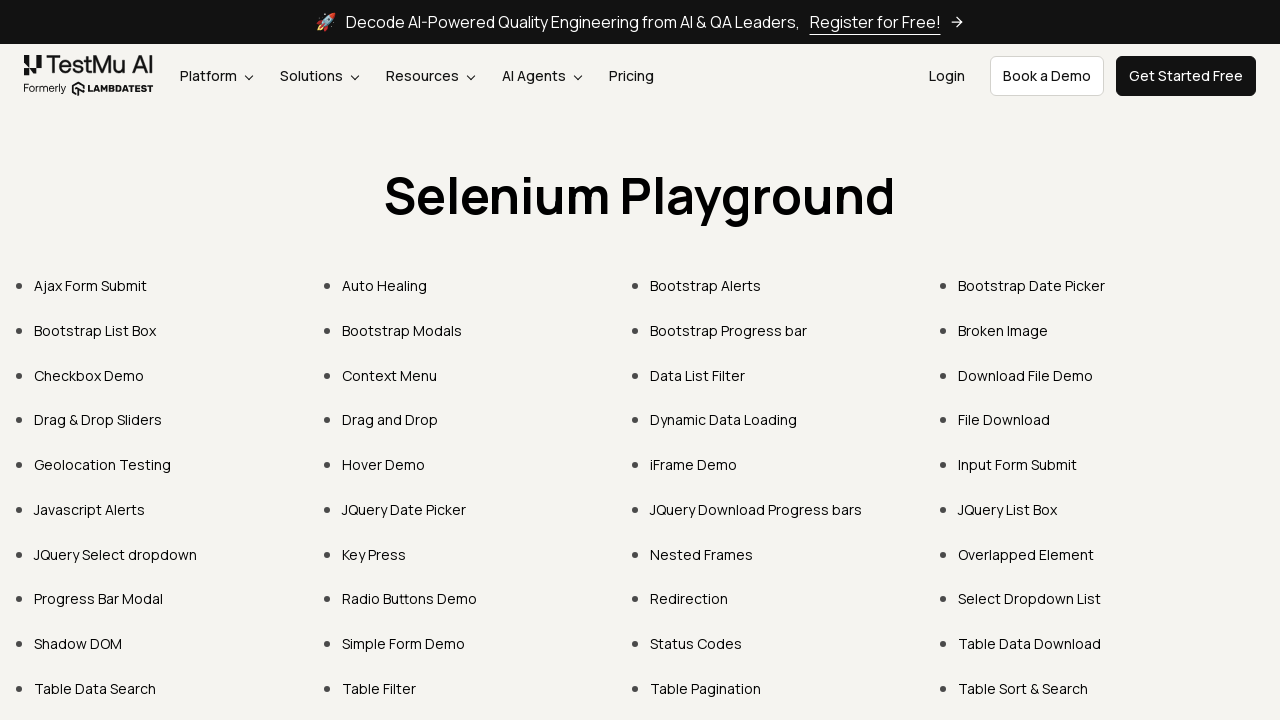

Clicked on 'Simple Form Demo' link at (404, 644) on text=Simple Form Demo
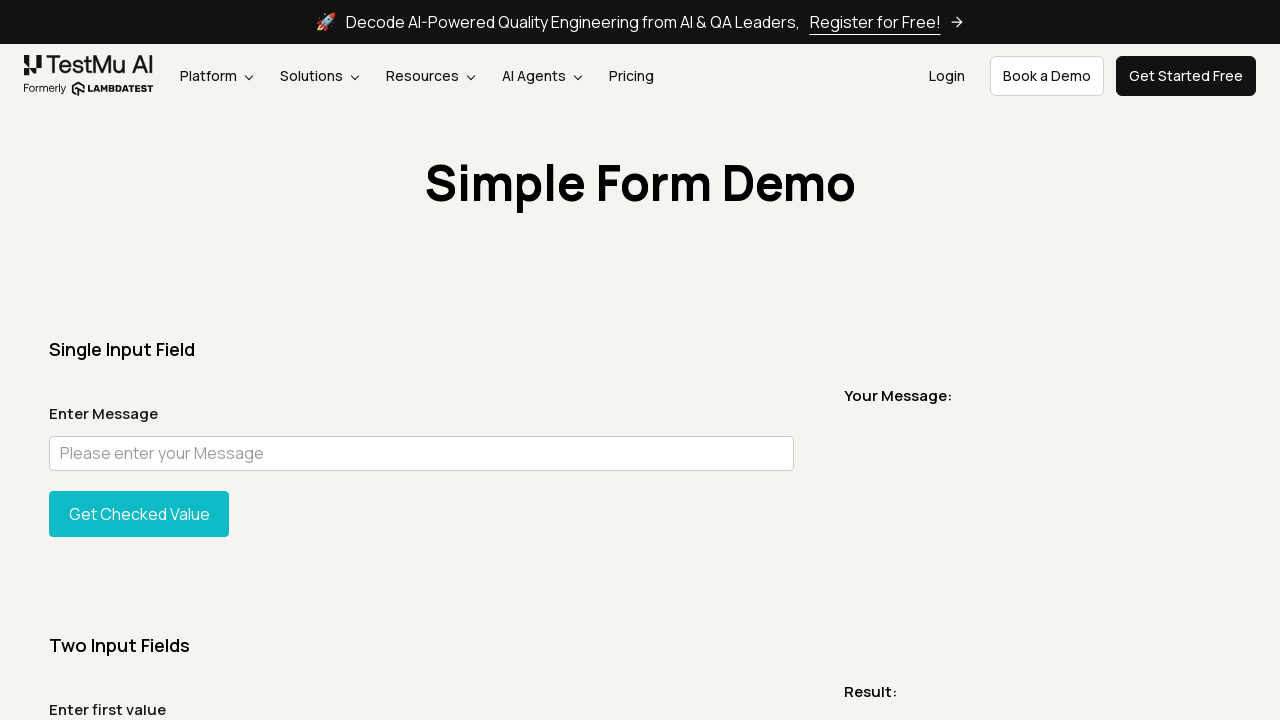

Input box became visible
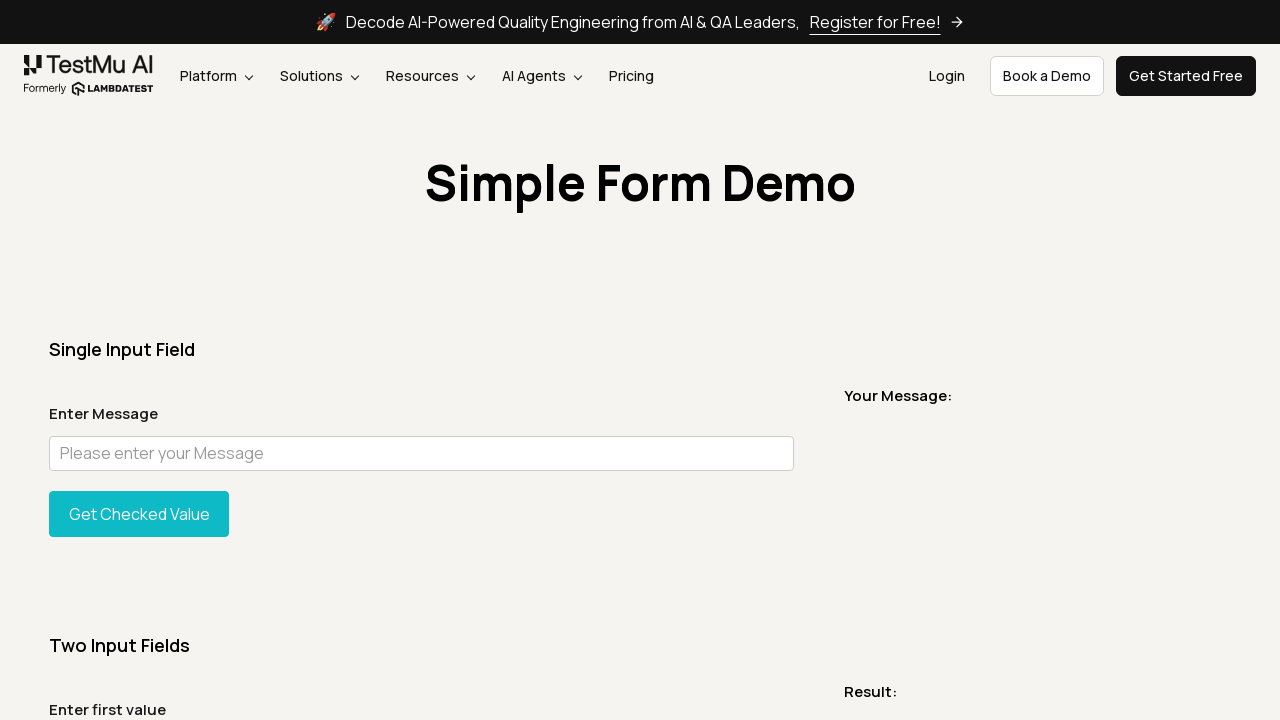

Entered message 'Welcome to LambdaTest' in the text box on input#user-message
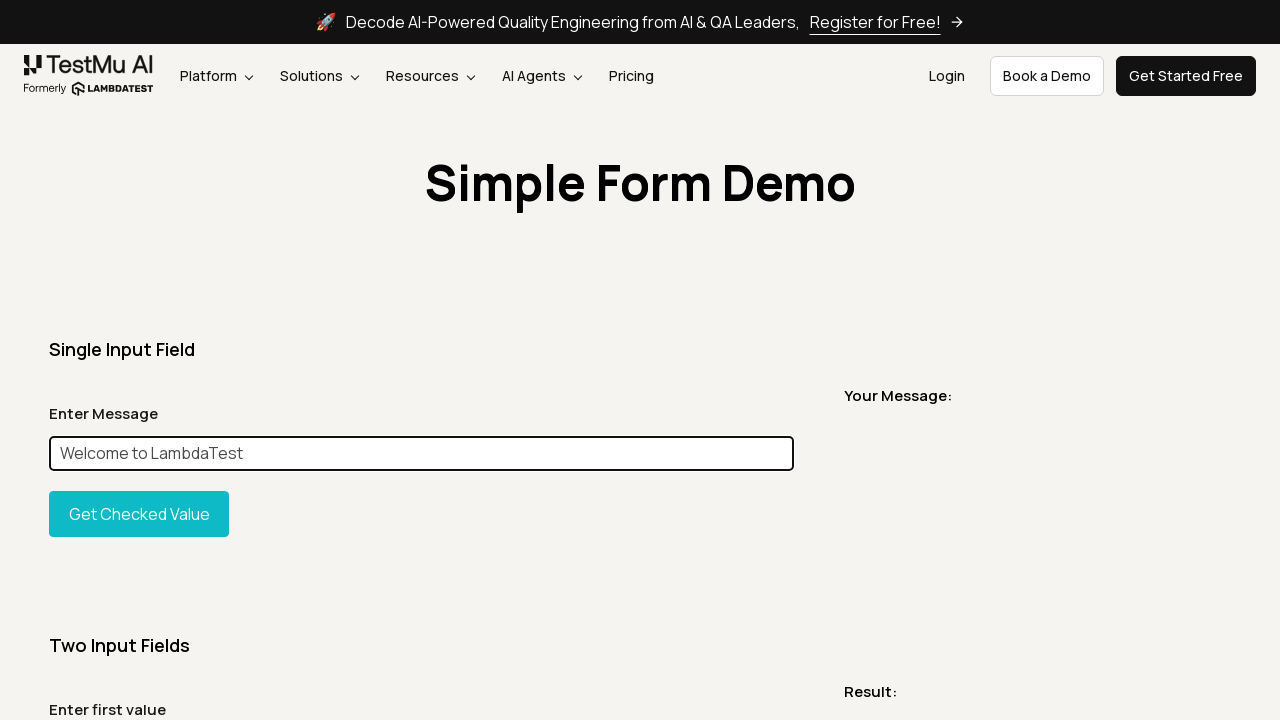

Clicked 'Get Checked Value' button at (139, 514) on #showInput
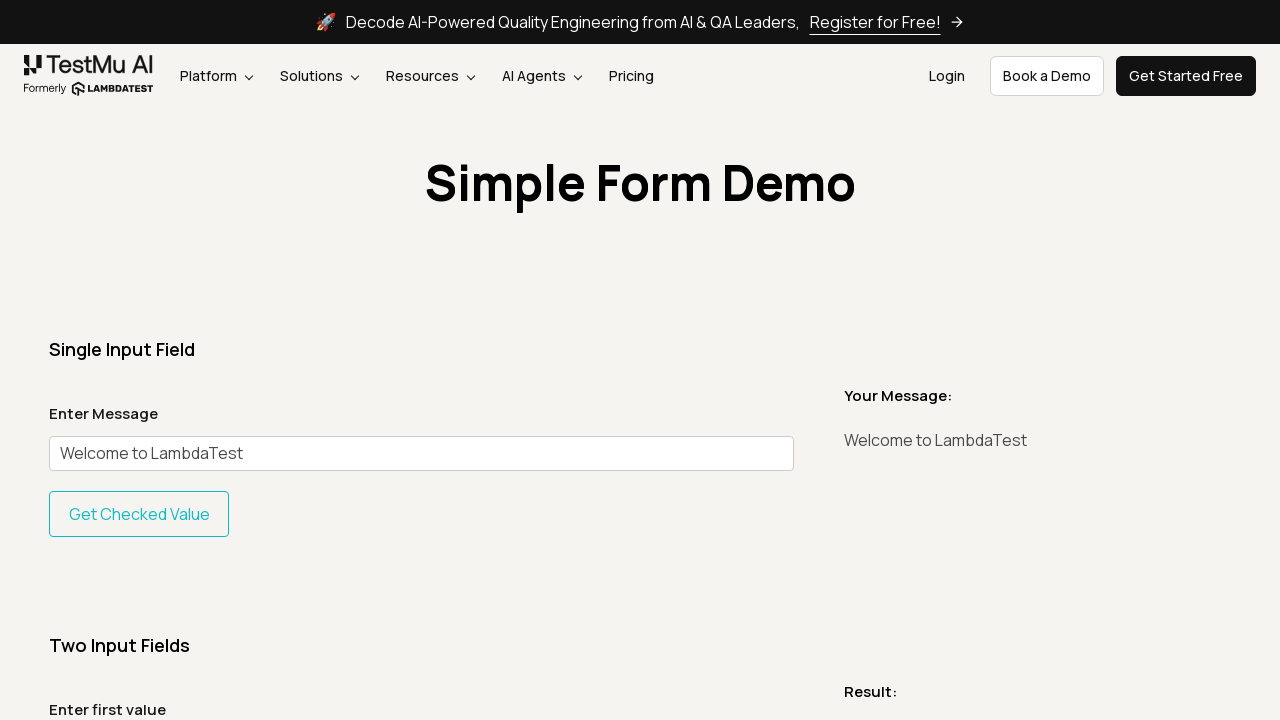

Message display element appeared after clicking button
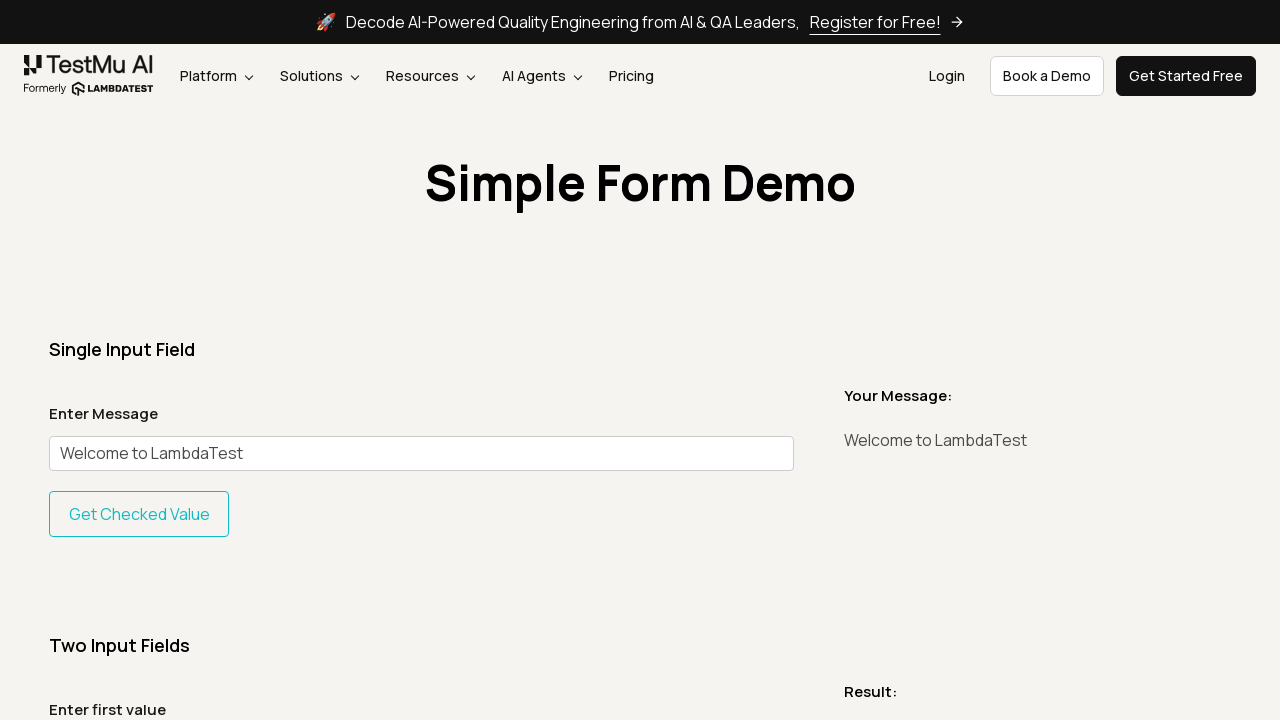

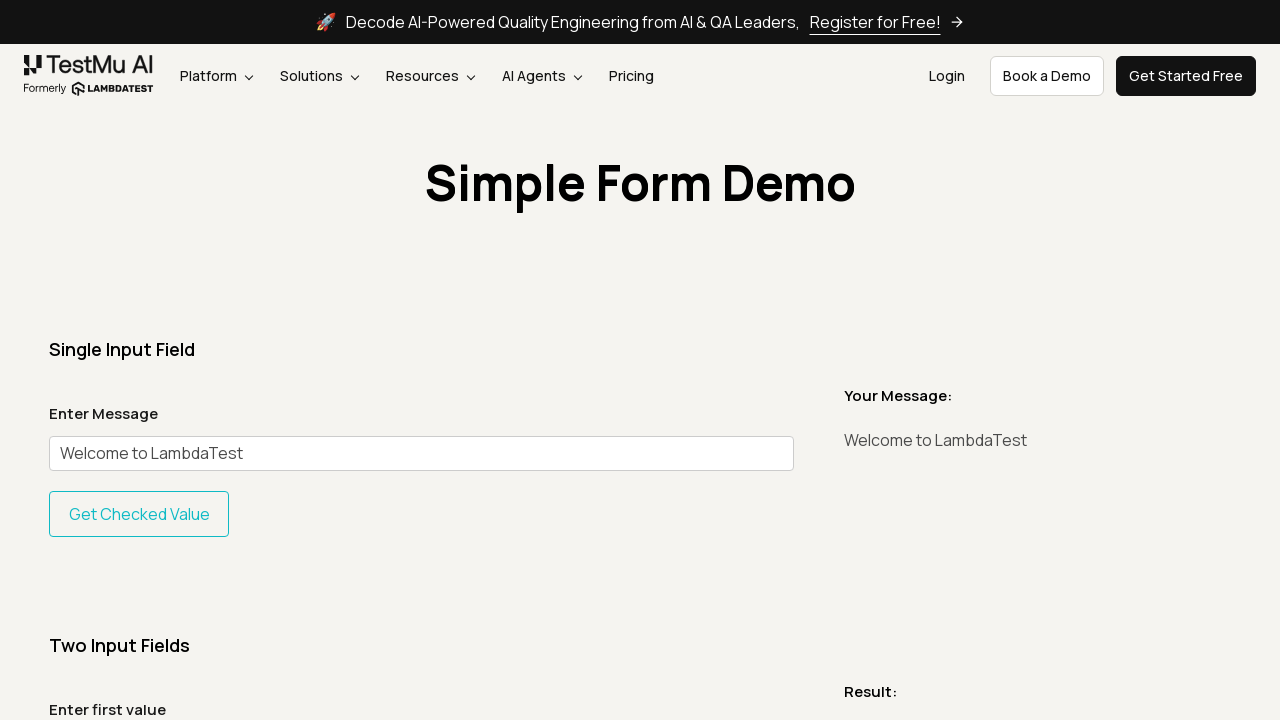